Tests radio button selection by iterating through a radio button group and selecting the option with value "Cheese"

Starting URL: http://www.echoecho.com/htmlforms10.htm

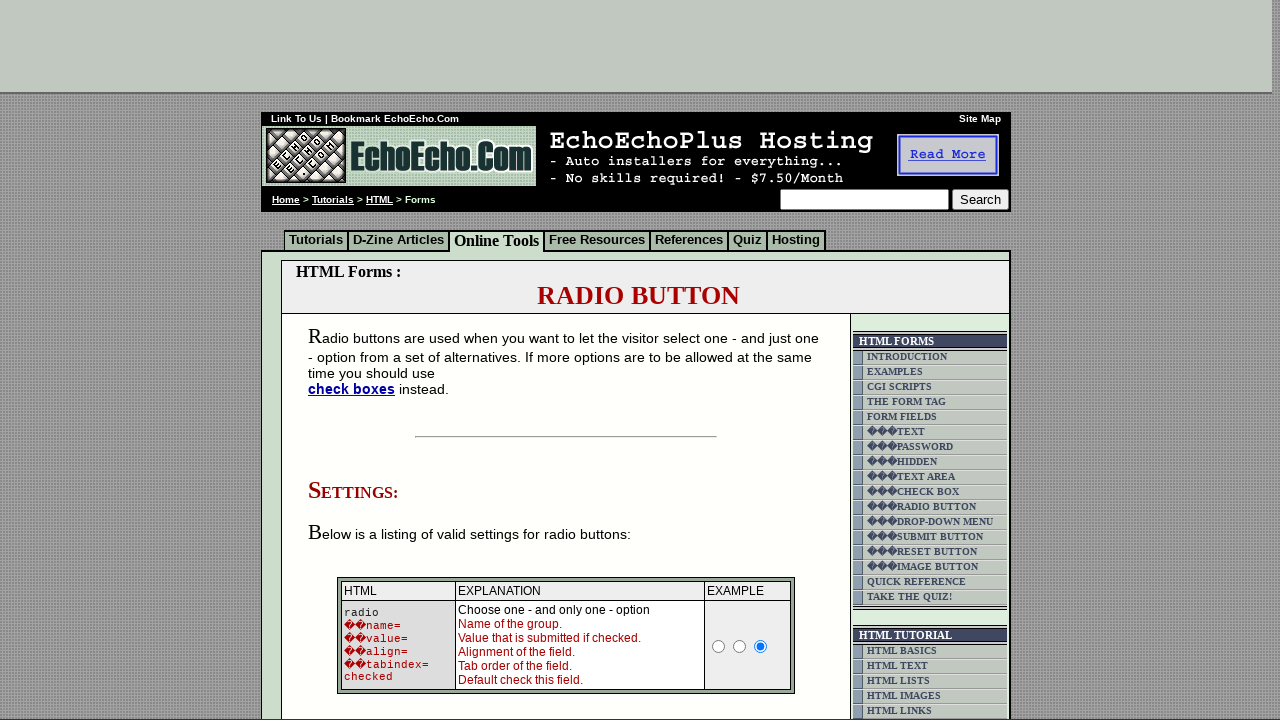

Waited for radio buttons with name 'group1' to be present
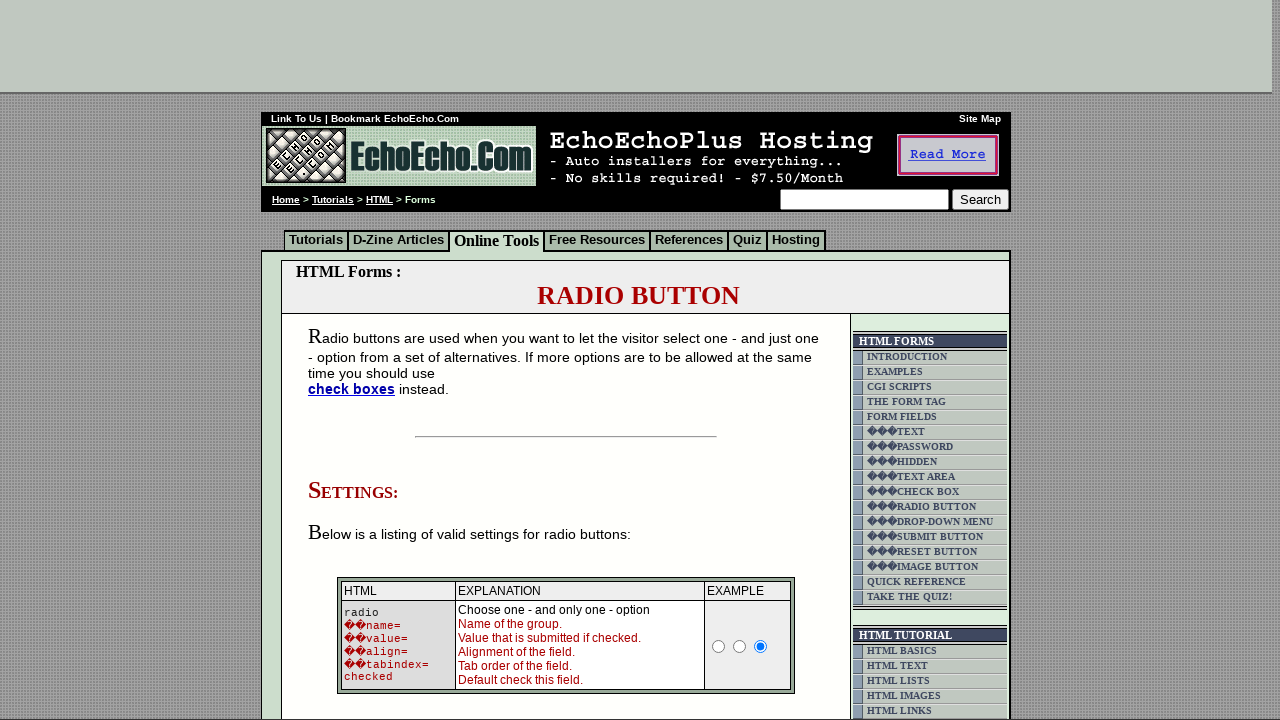

Located all radio buttons in the group
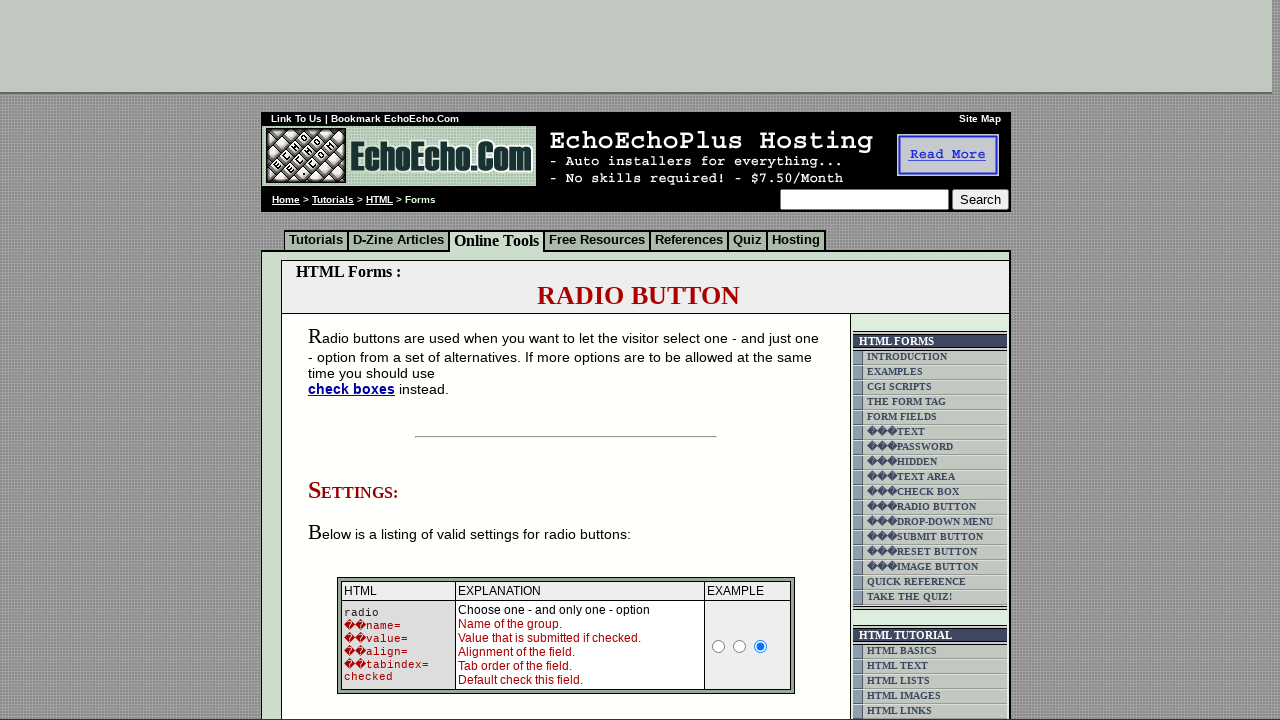

Found 3 radio buttons in the group
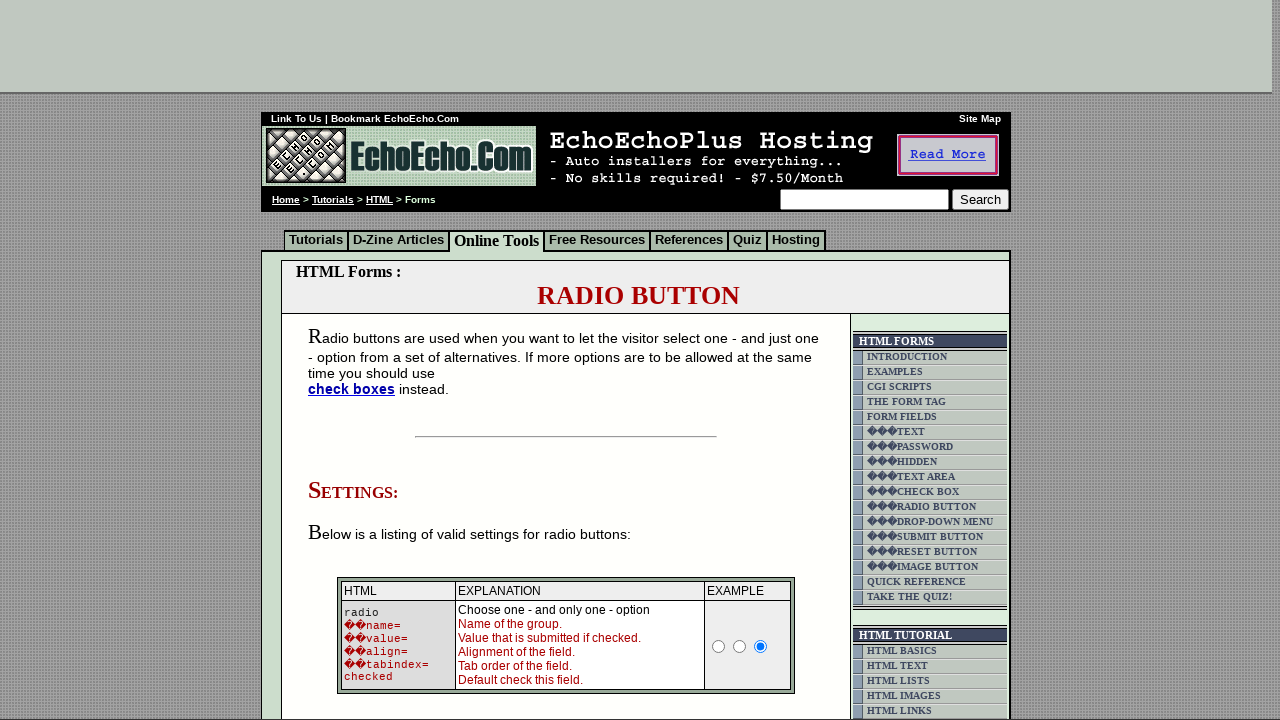

Retrieved value attribute from radio button 0: 'Milk'
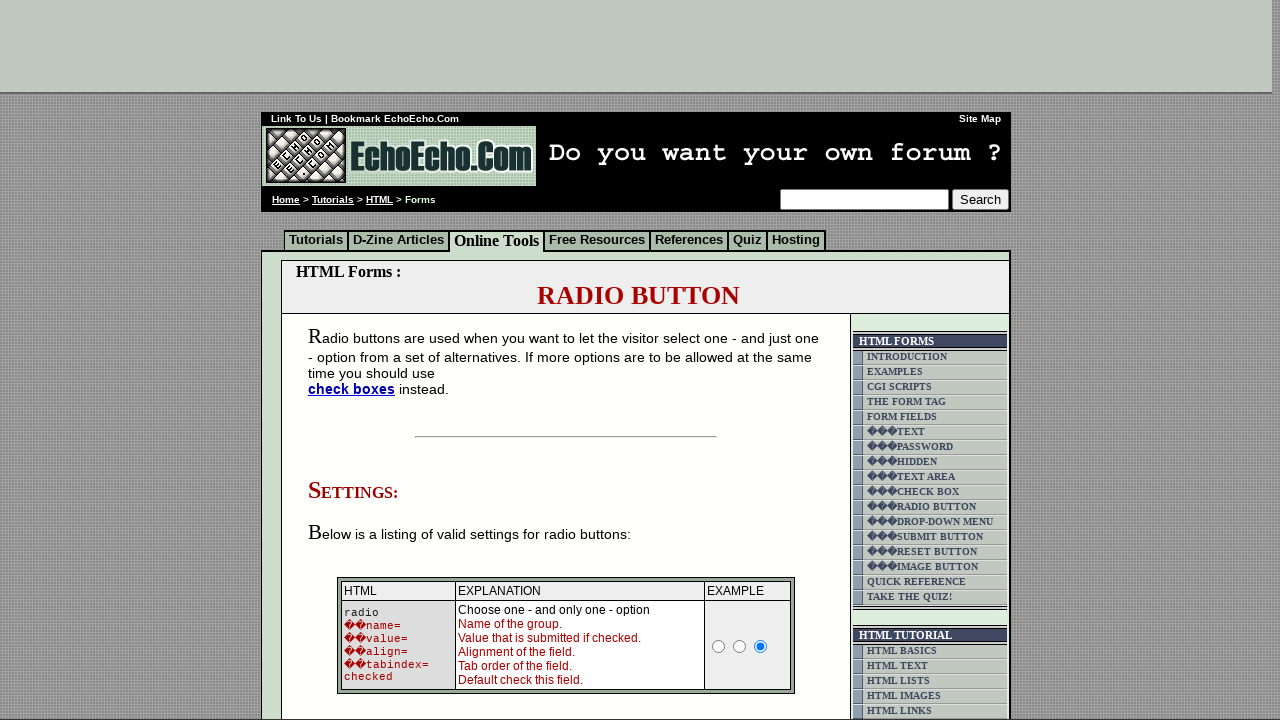

Retrieved value attribute from radio button 1: 'Butter'
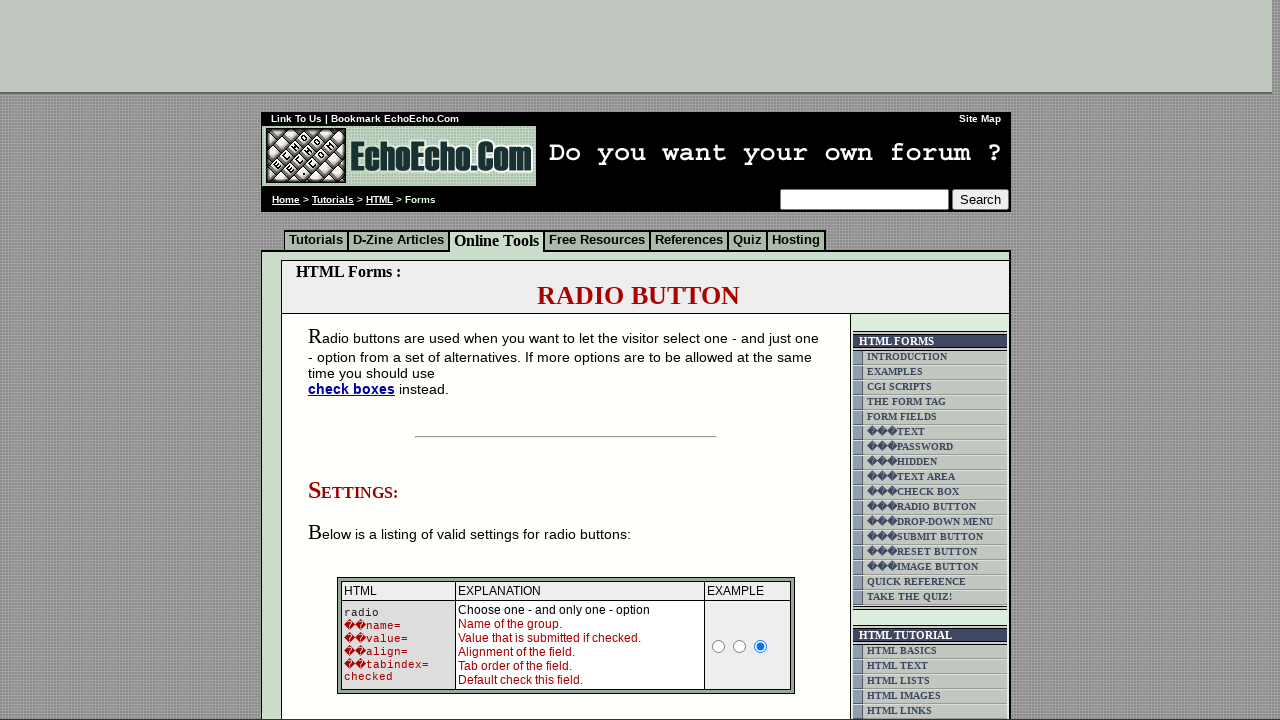

Retrieved value attribute from radio button 2: 'Cheese'
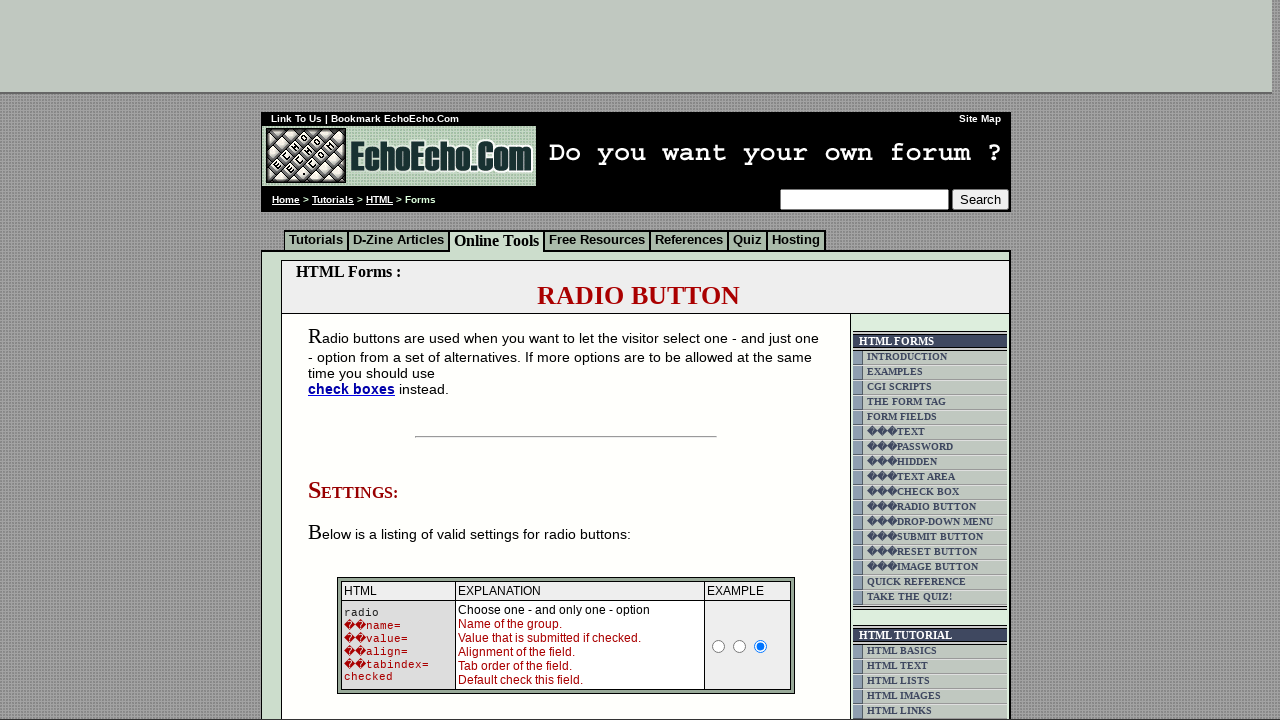

Clicked radio button with value 'Cheese' at (356, 360) on input[name='group1'] >> nth=2
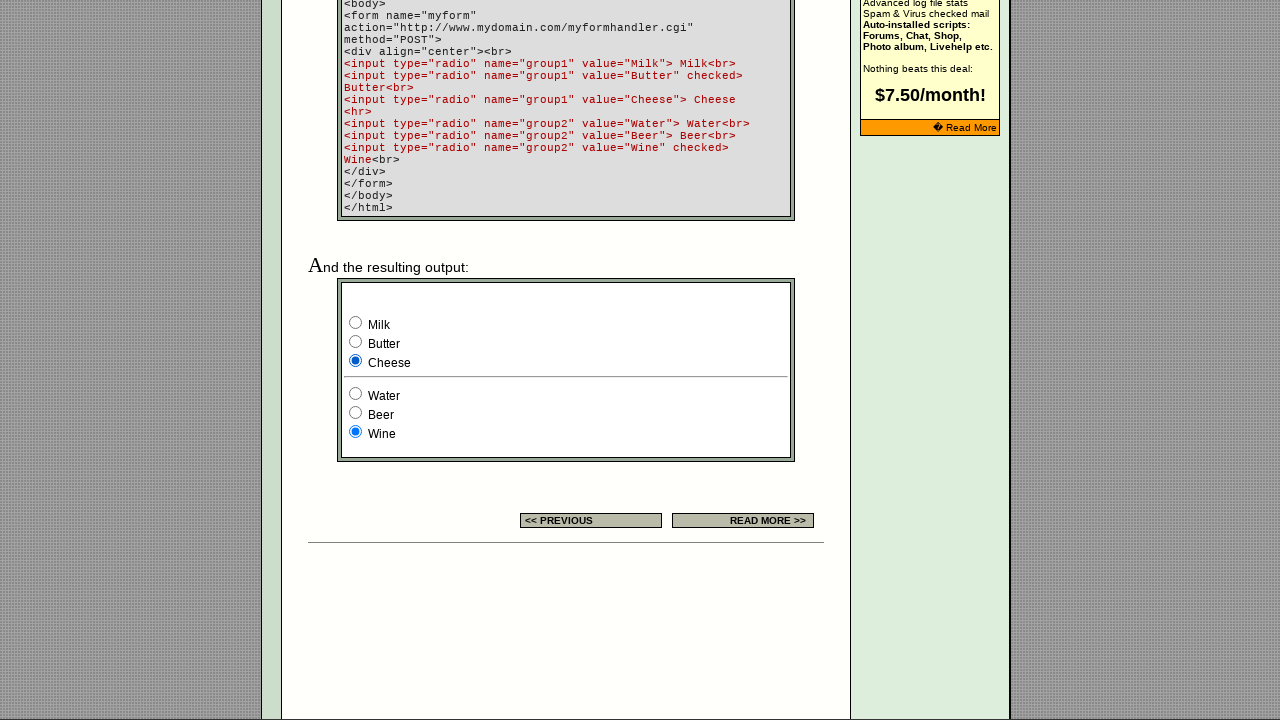

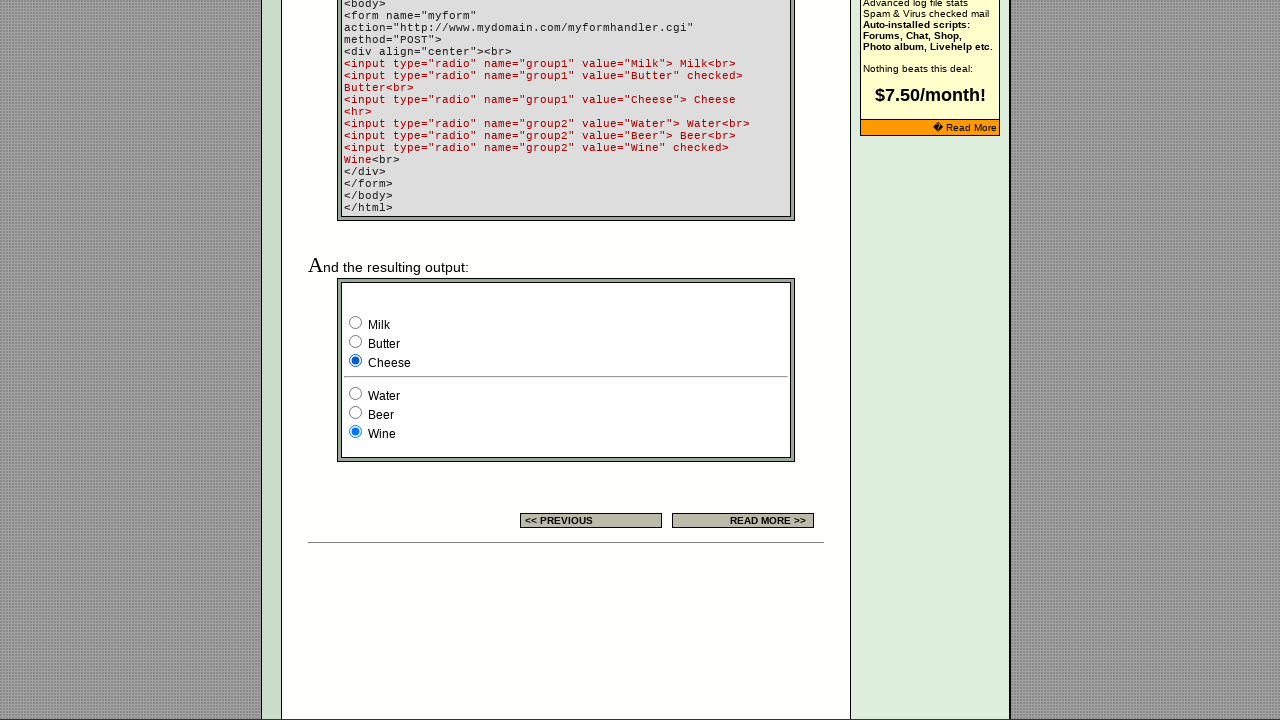